Tests an e-commerce shopping flow by searching for vegetables, adding items to cart, applying a promo code, and placing an order on a practice selenium website.

Starting URL: https://rahulshettyacademy.com/seleniumPractise

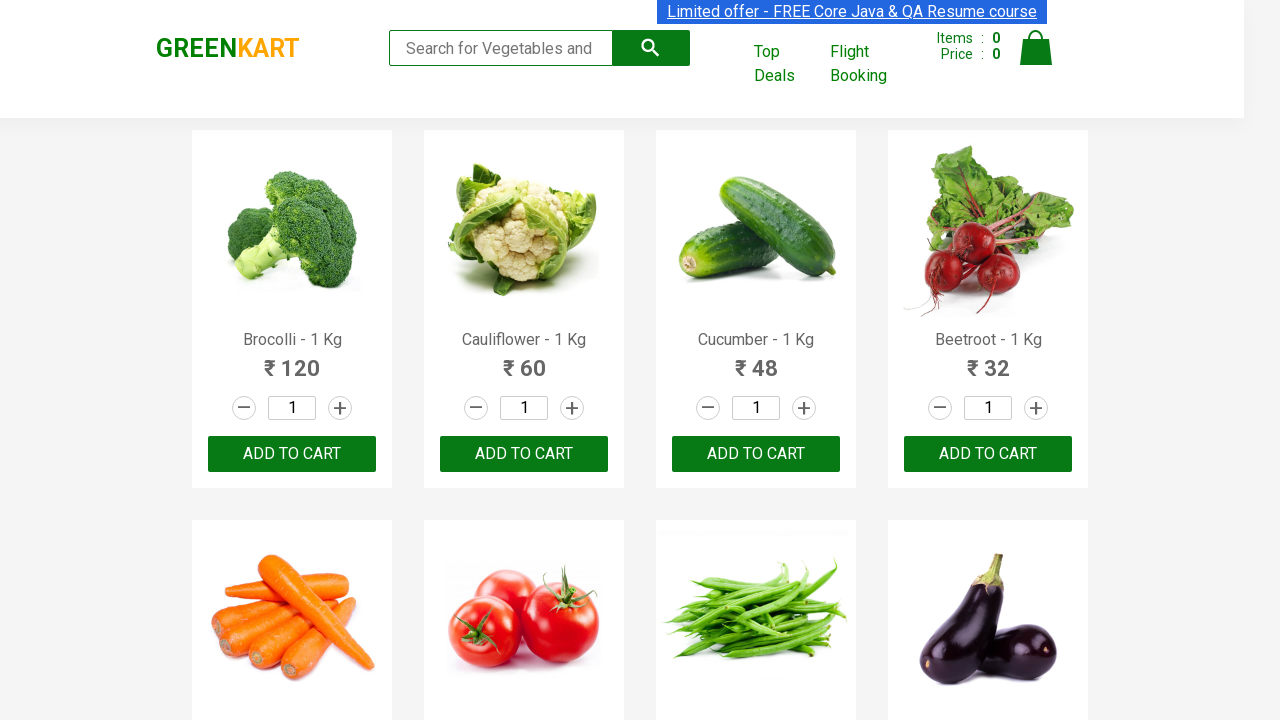

Clicked on search textbox at (501, 48) on input[type='search']
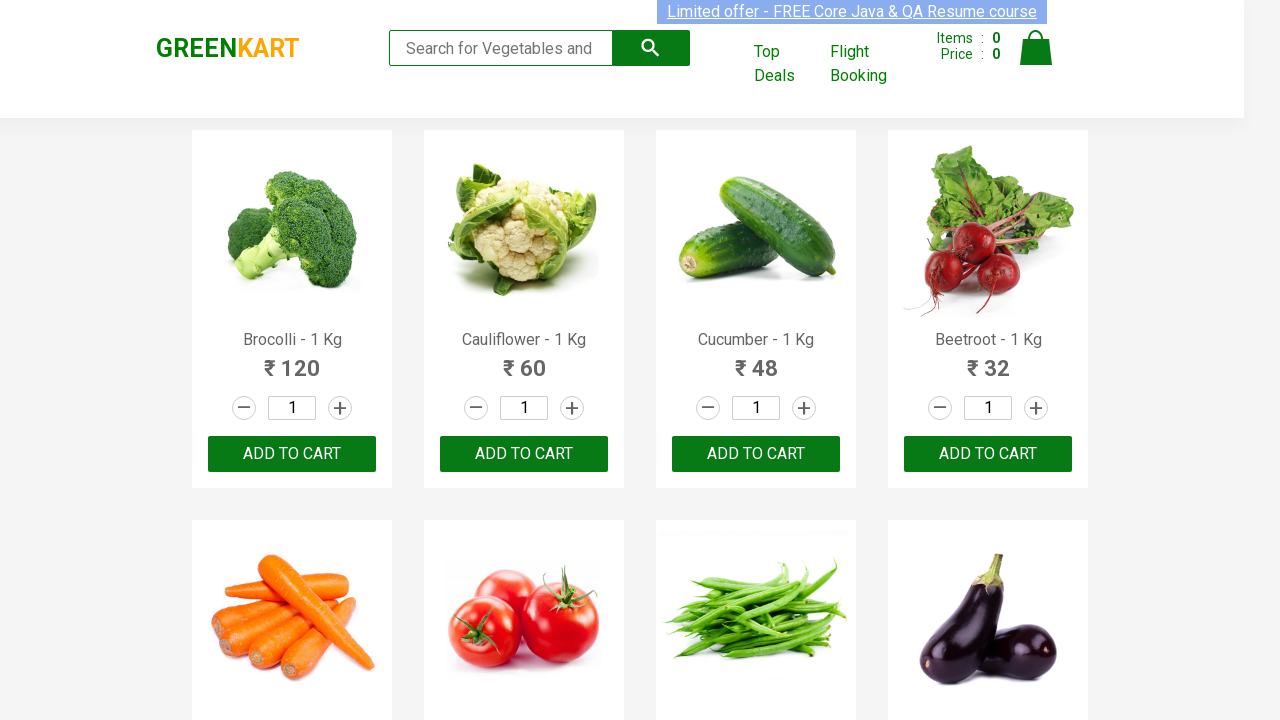

Entered 'ber' in search field to find vegetables on input[type='search']
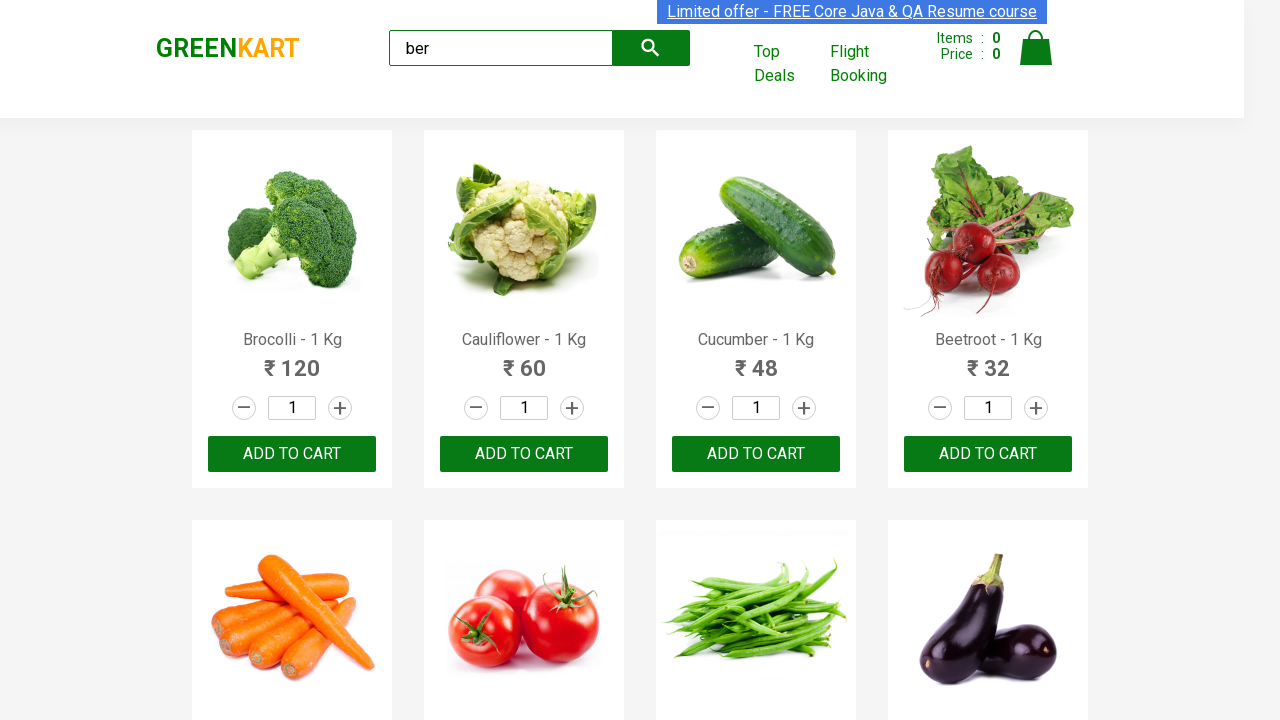

Clicked search button to search for vegetables at (651, 48) on button[type='submit']
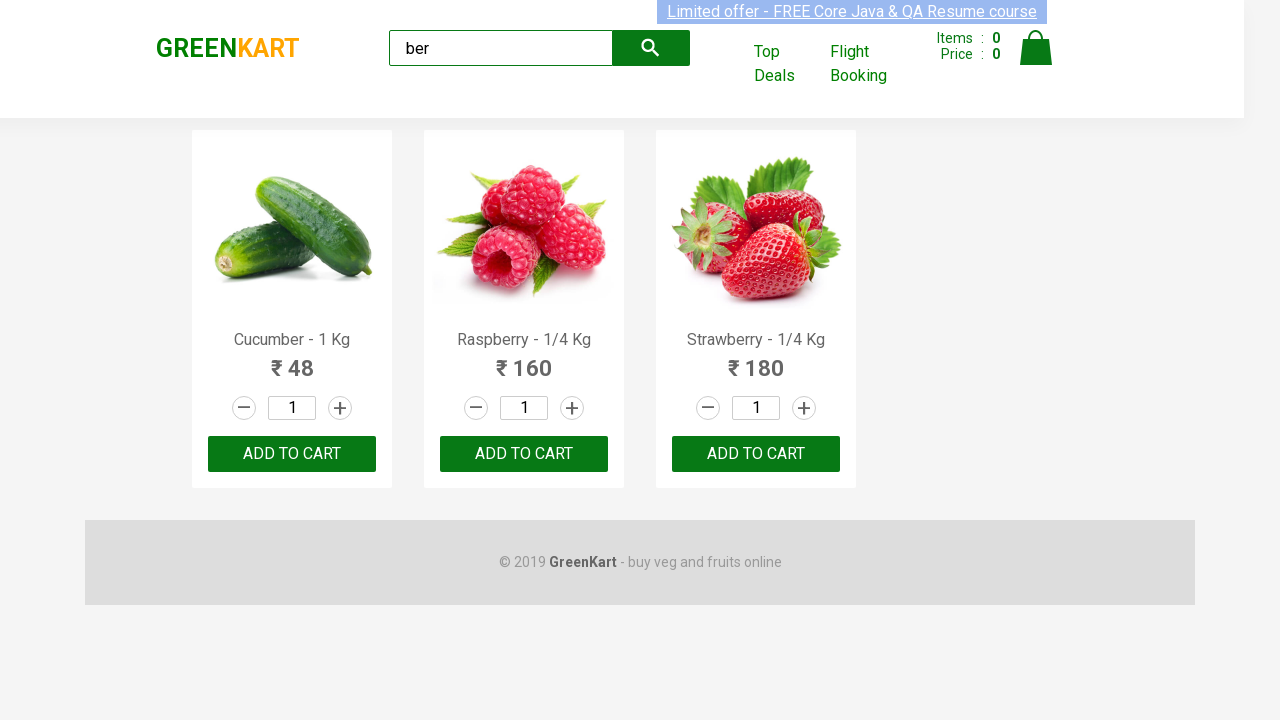

Search results loaded with product images
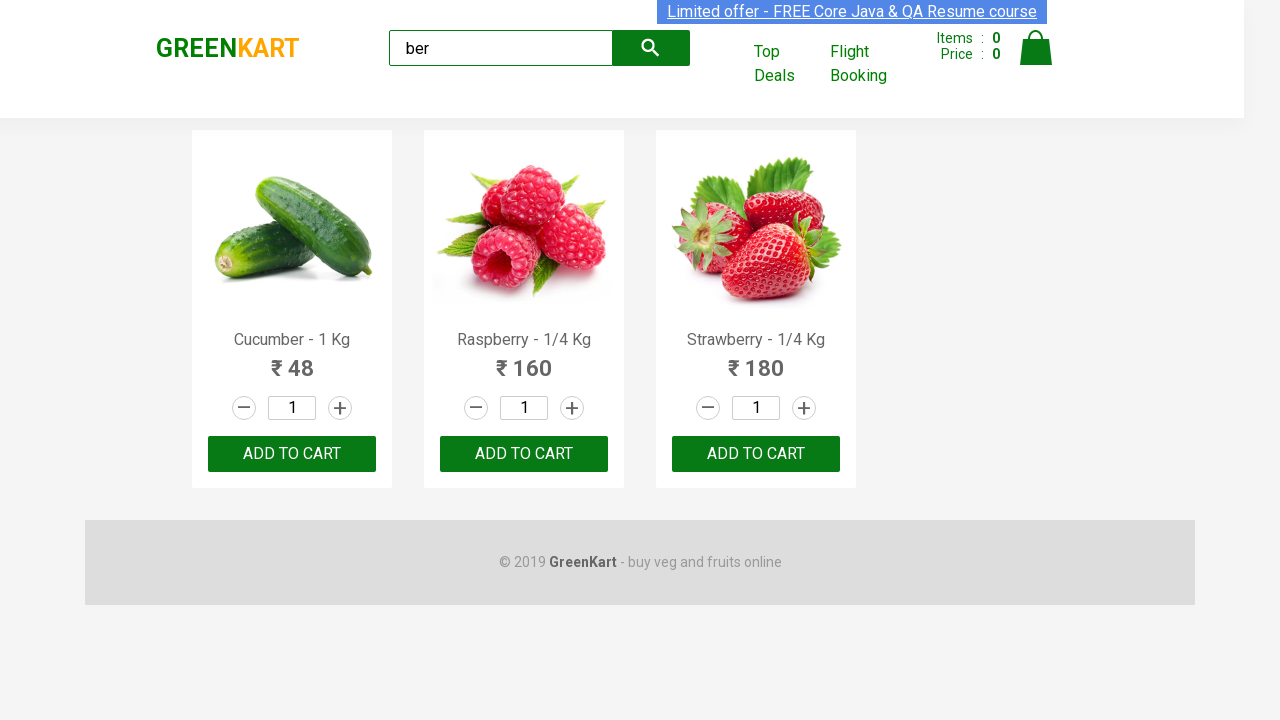

Added vegetable item 1 of 3 to cart at (292, 454) on xpath=//button[contains(text(),'ADD TO CART')] >> nth=0
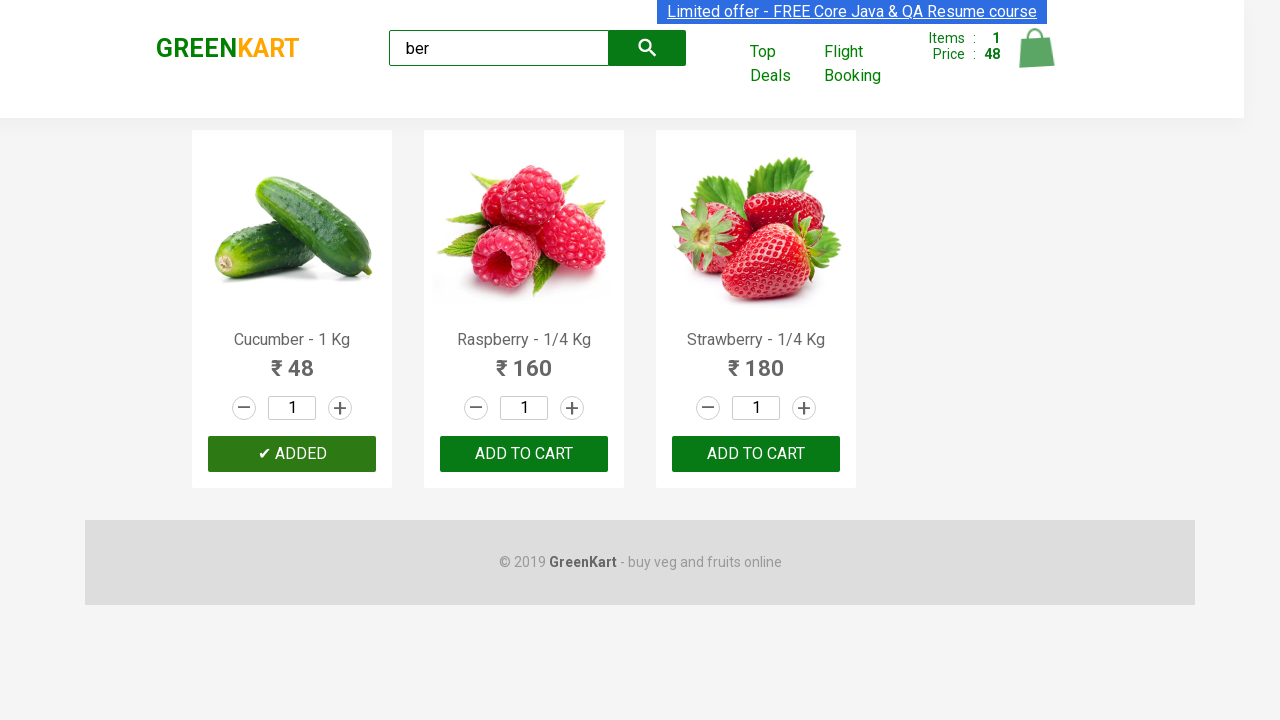

Added vegetable item 2 of 3 to cart at (756, 454) on xpath=//button[contains(text(),'ADD TO CART')] >> nth=1
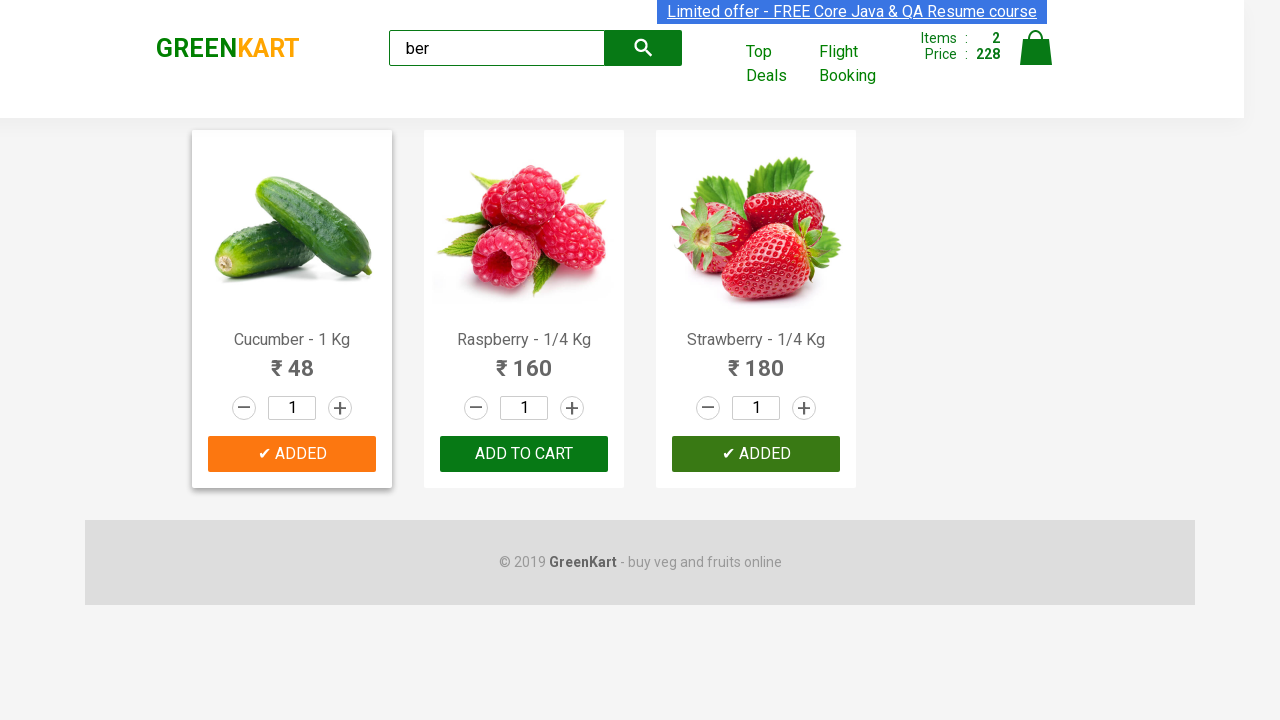

Added vegetable item 3 of 3 to cart at (756, 454) on xpath=//button[contains(text(),'ADD TO CART')] >> nth=2
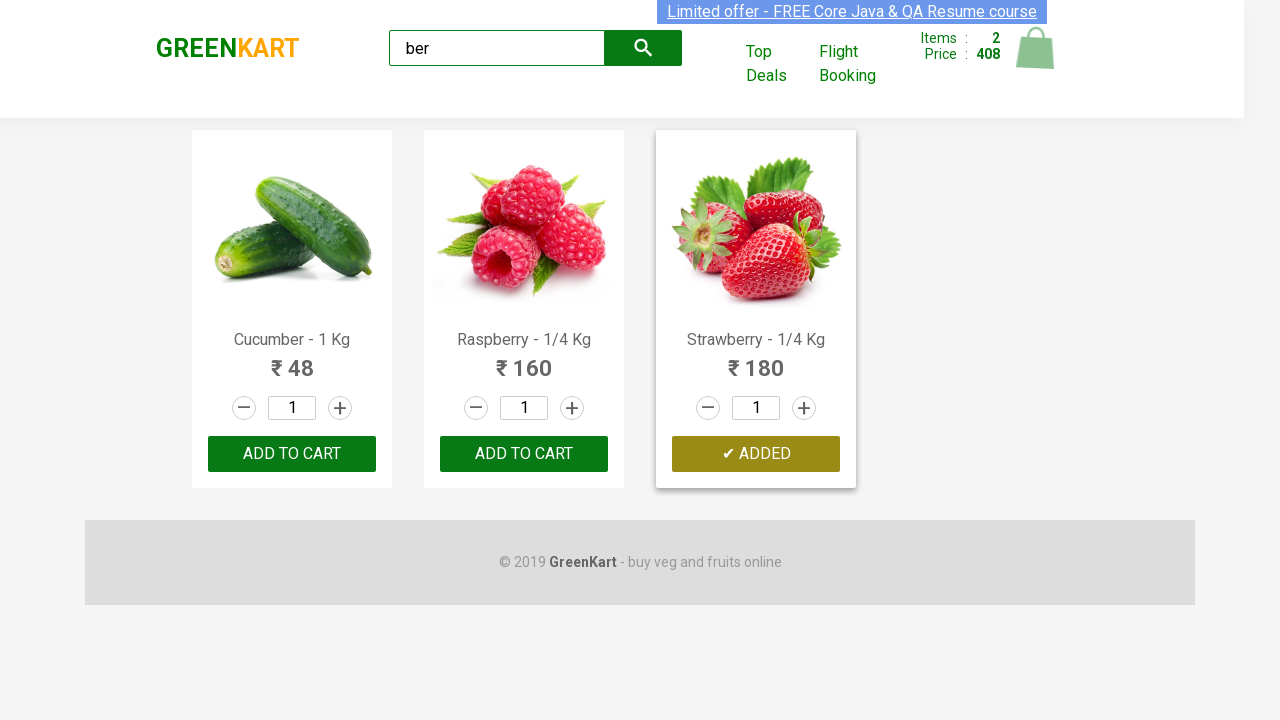

Clicked on Cart button to view shopping cart at (1036, 48) on img[alt='Cart']
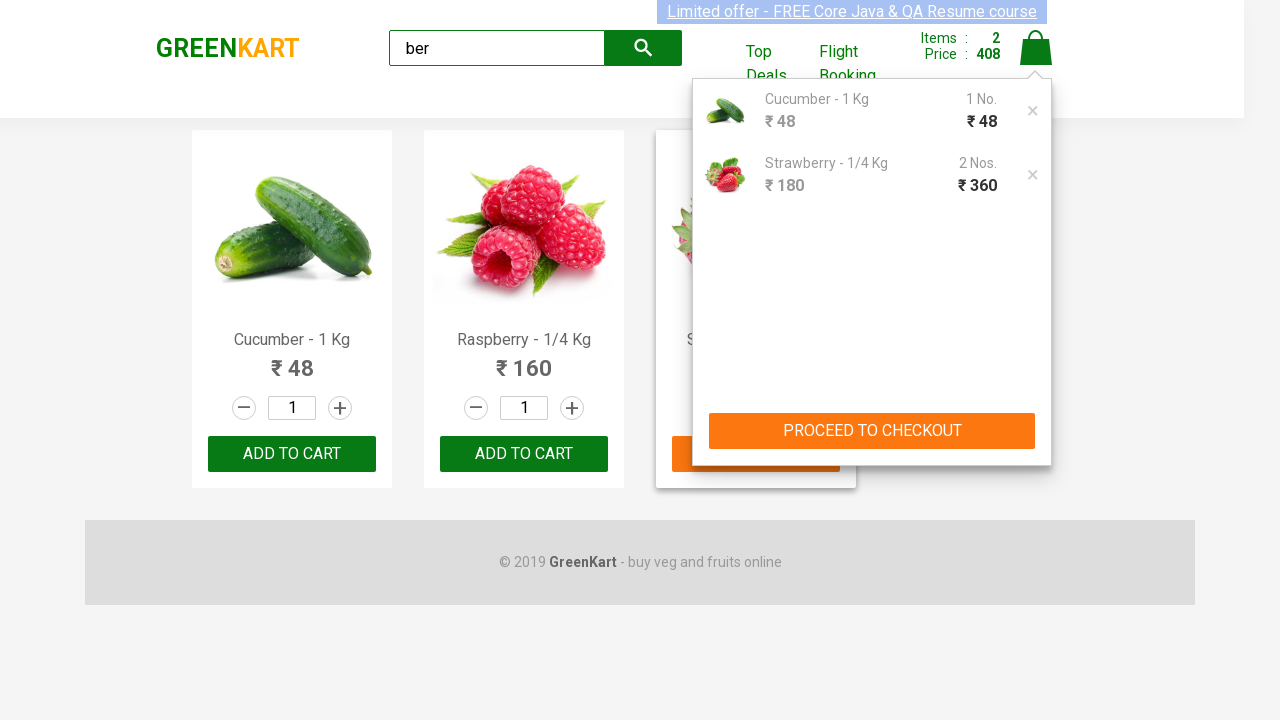

Clicked PROCEED TO CHECKOUT button at (872, 431) on xpath=//button[contains(text(),'PROCEED TO CHECKOUT')]
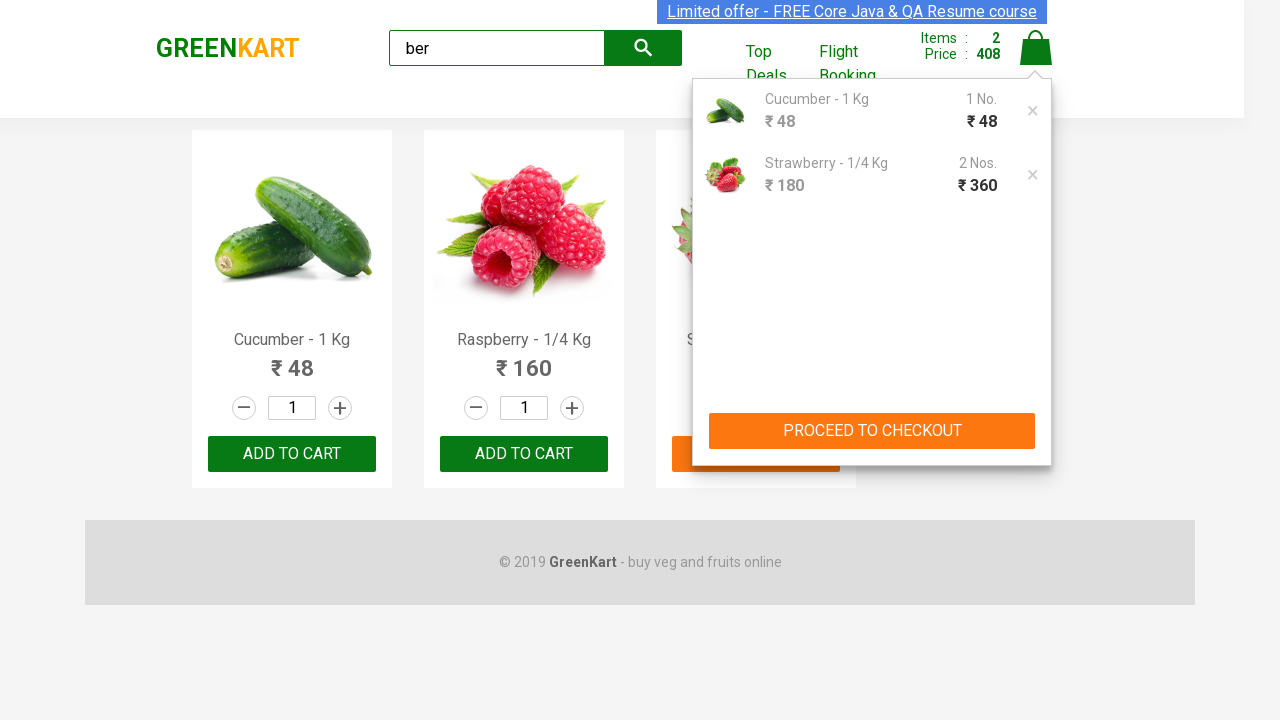

Entered promo code 'rahulshettyacademy' in promocode field on .promocode
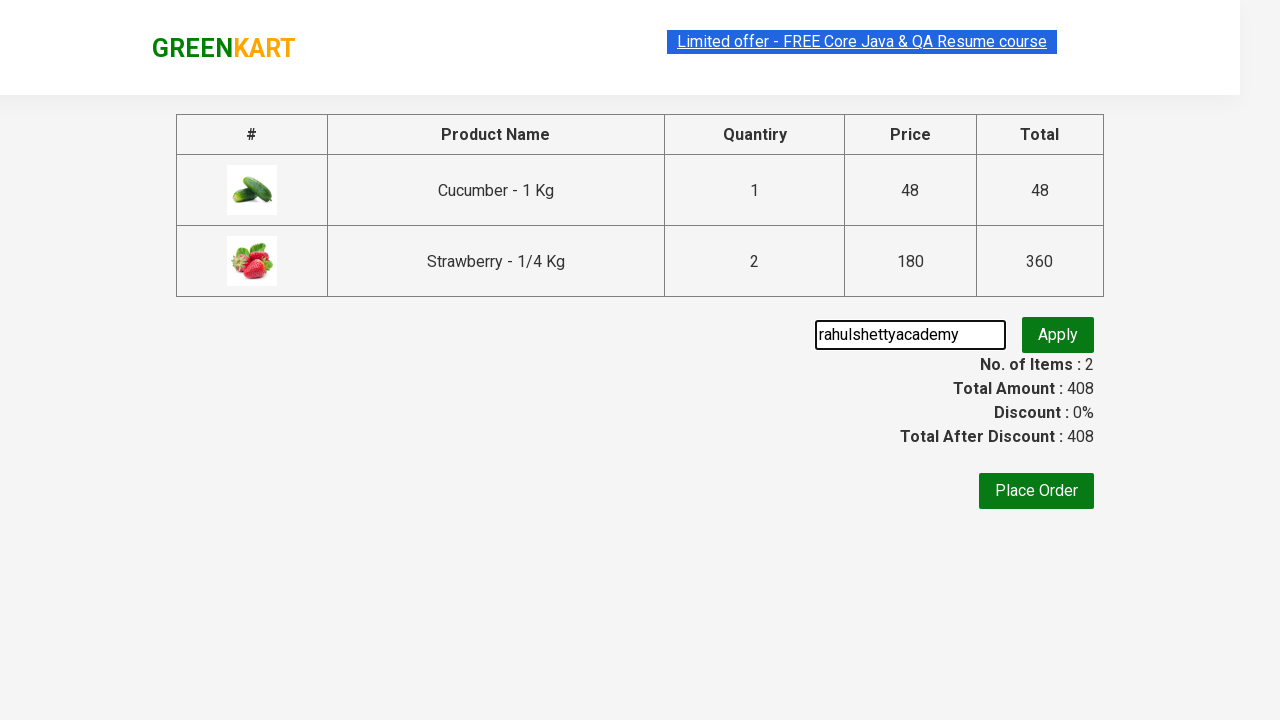

Clicked Apply promo button to apply discount code at (1058, 335) on button.promoBtn
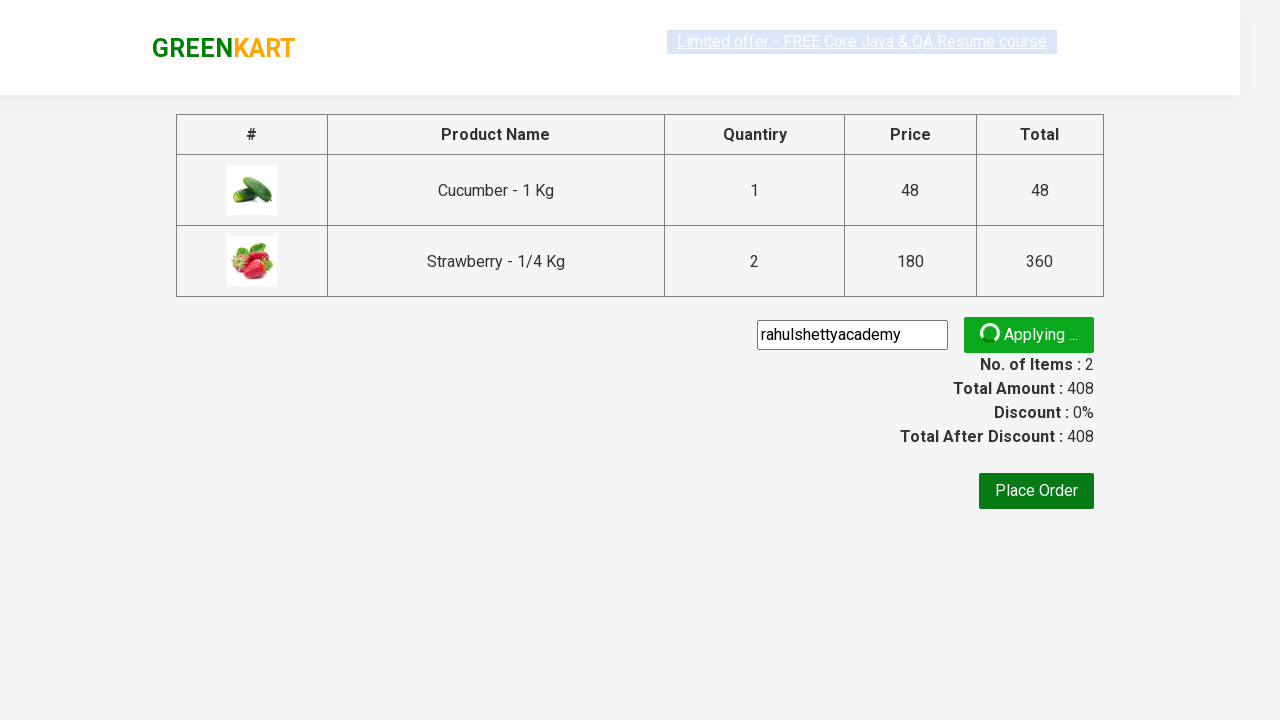

Promo info message appeared on page
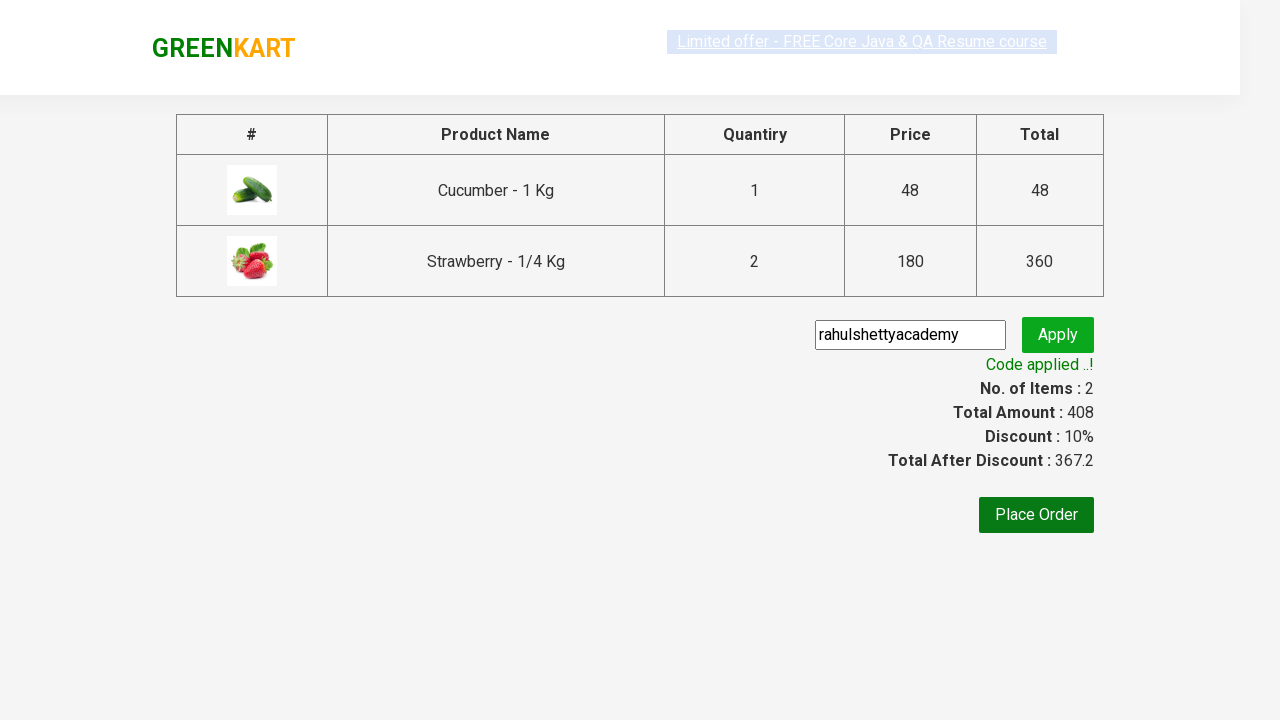

Verified promo code was successfully applied
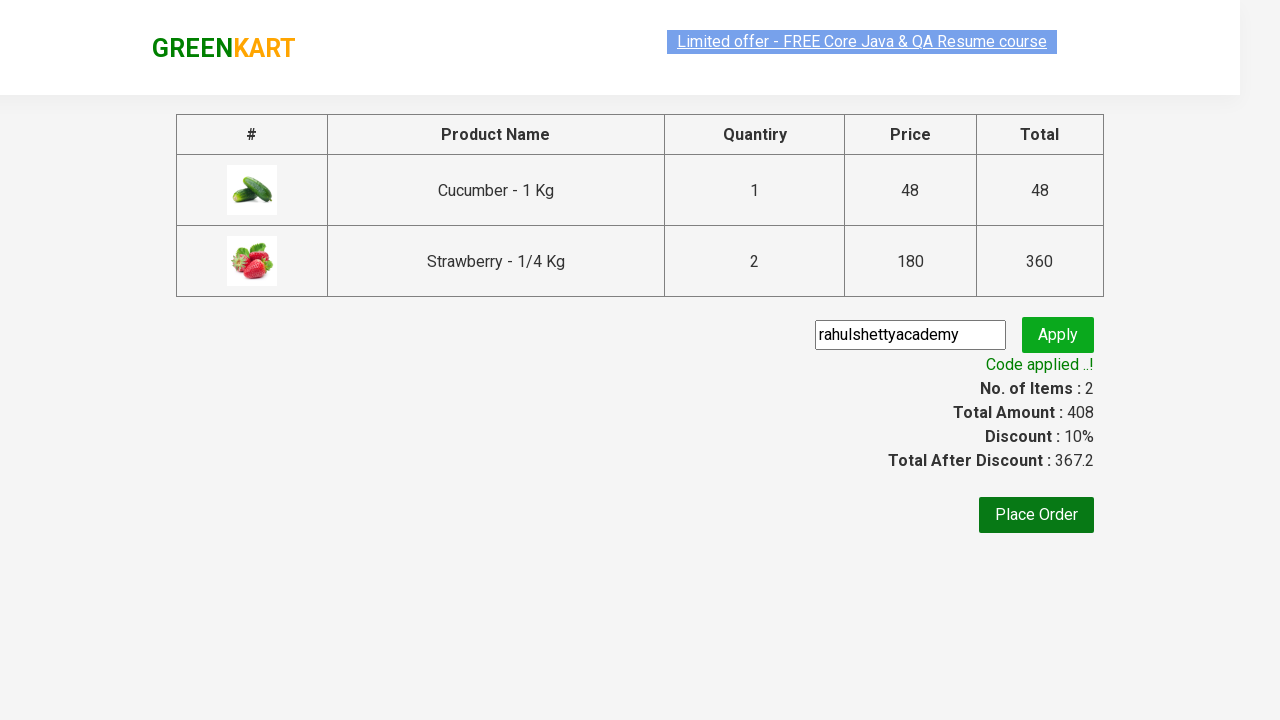

Clicked Place Order button to complete purchase at (1036, 515) on xpath=//button[contains(text(),'Place Order')]
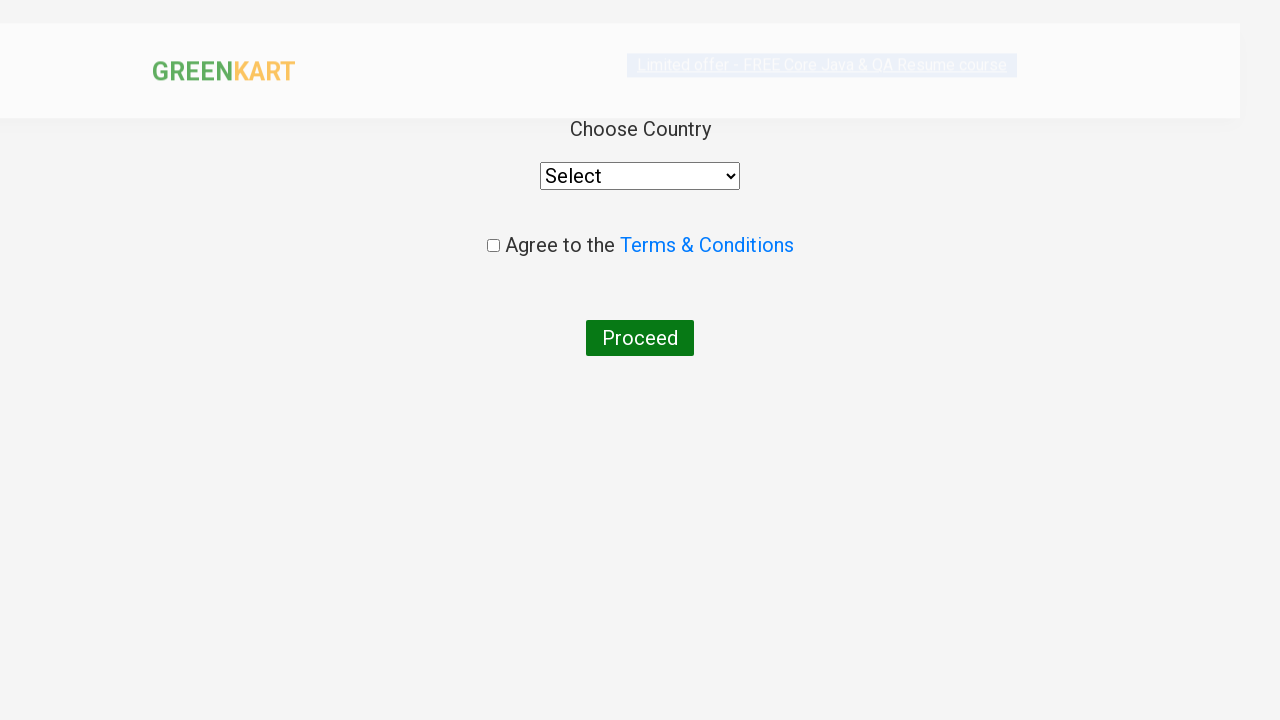

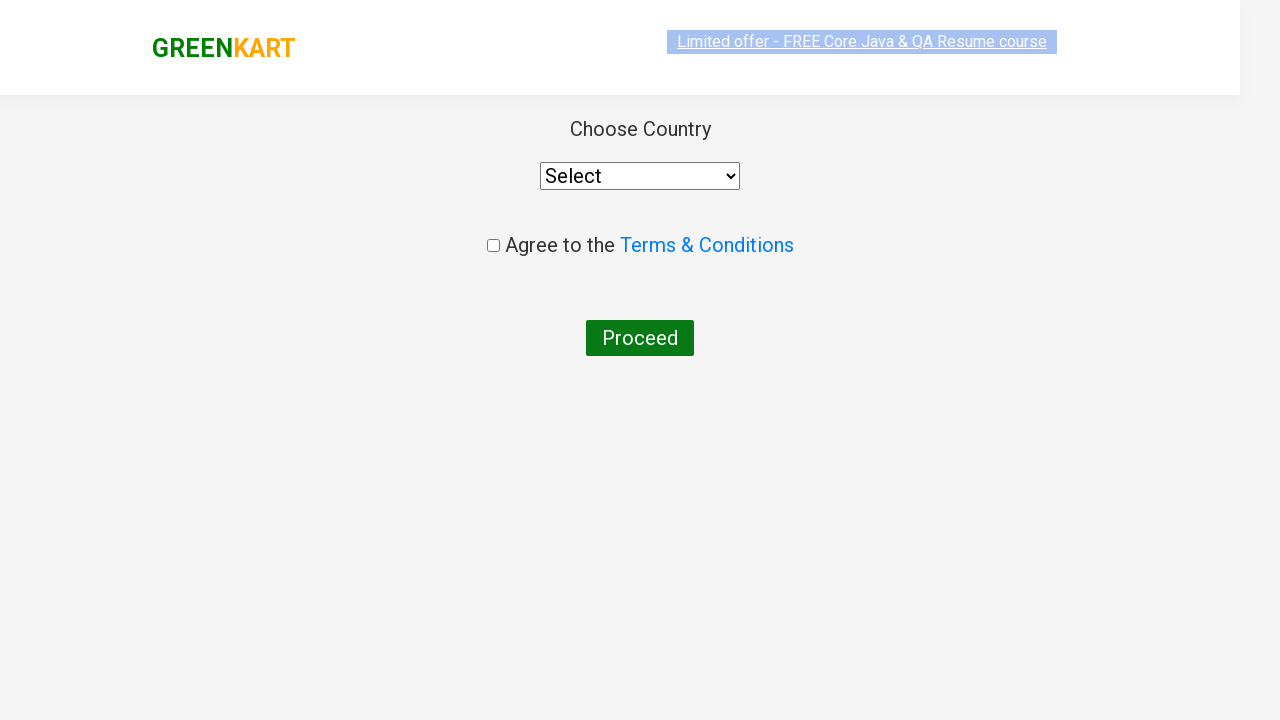